Tests user registration on an e-commerce playground by filling out the registration form with personal details, password, and agreeing to terms before submitting.

Starting URL: https://ecommerce-playground.lambdatest.io/index.php?route=account/register

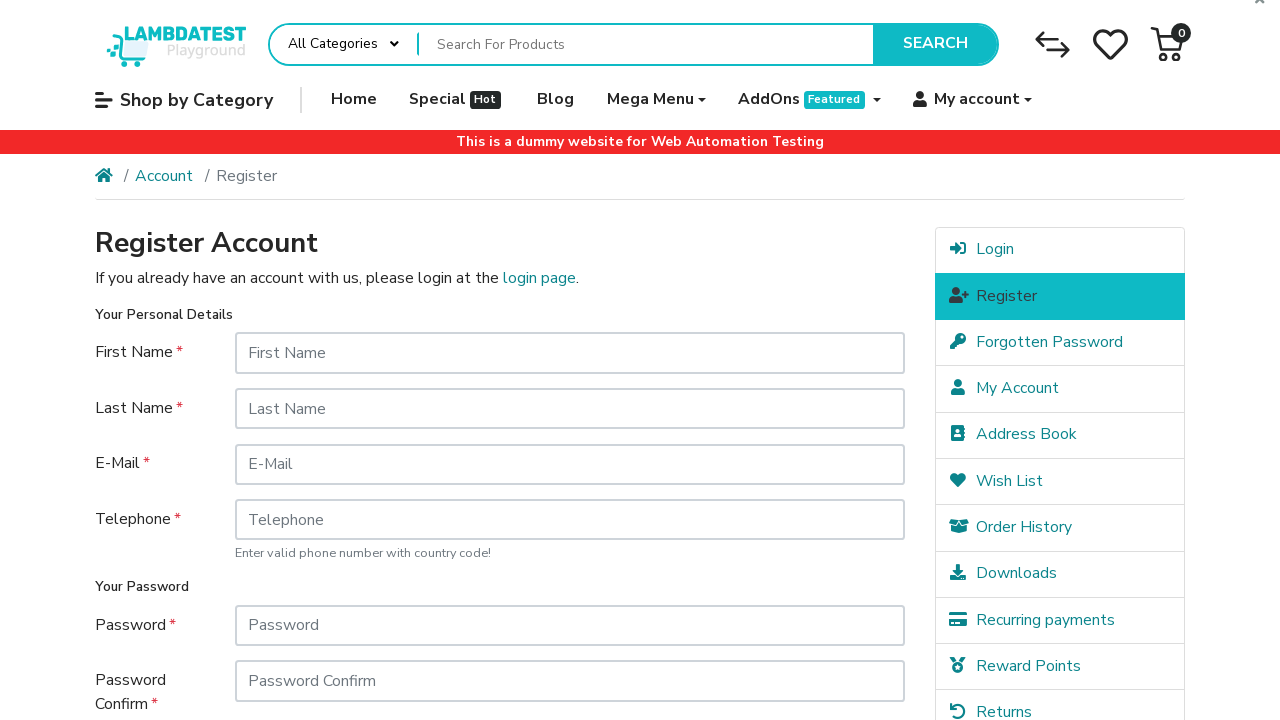

Filled first name field with 'Lucas' on #input-firstname
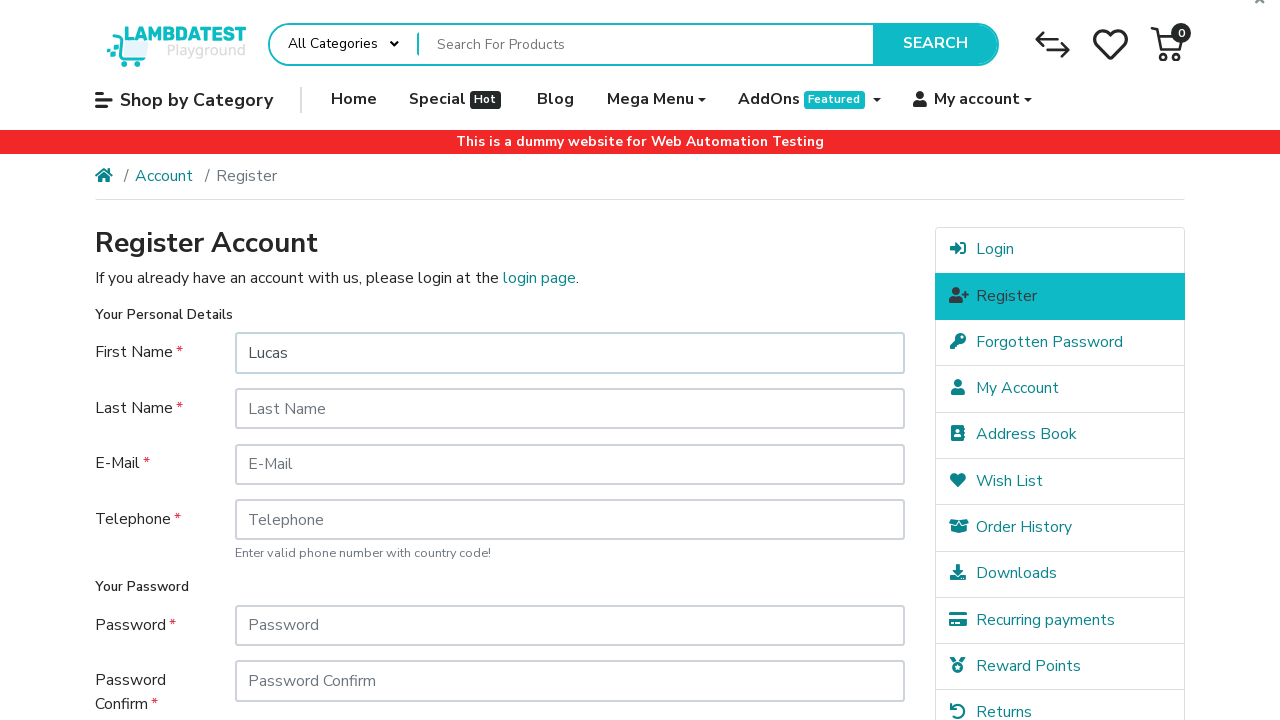

Filled last name field with 'Rosa' on #input-lastname
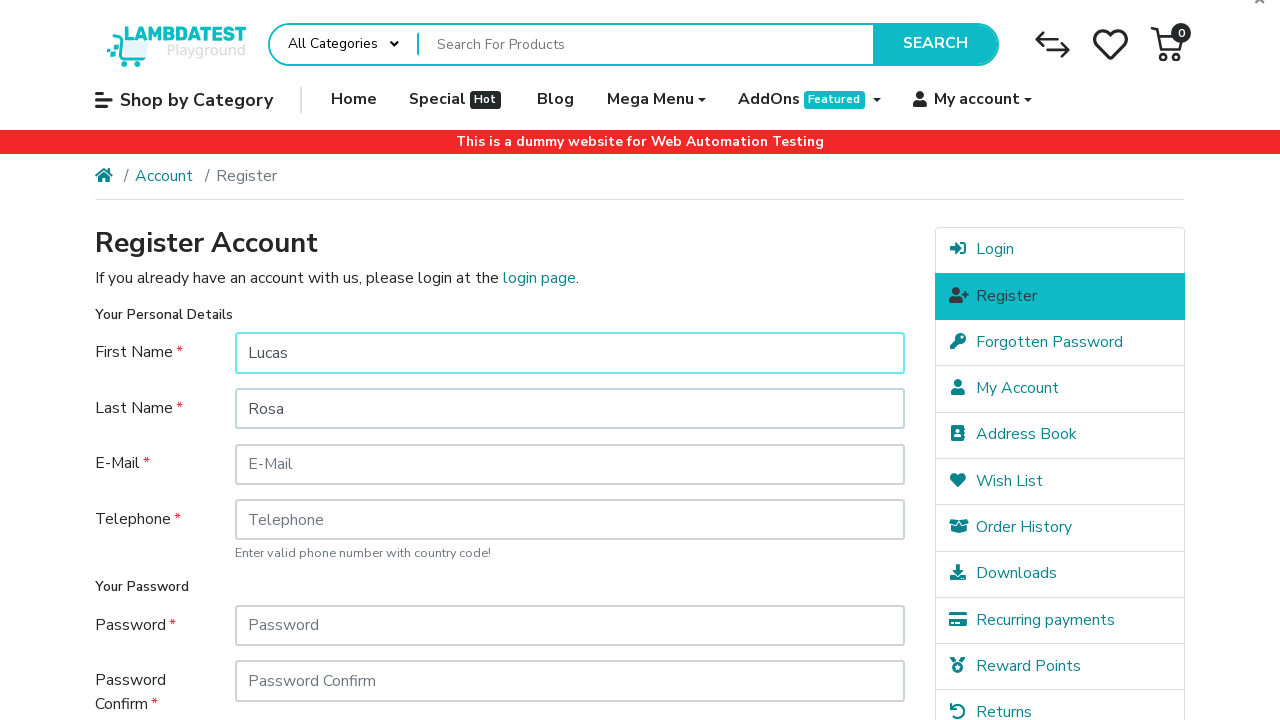

Filled email field with 'testuser7842@testpft.com' on #input-email
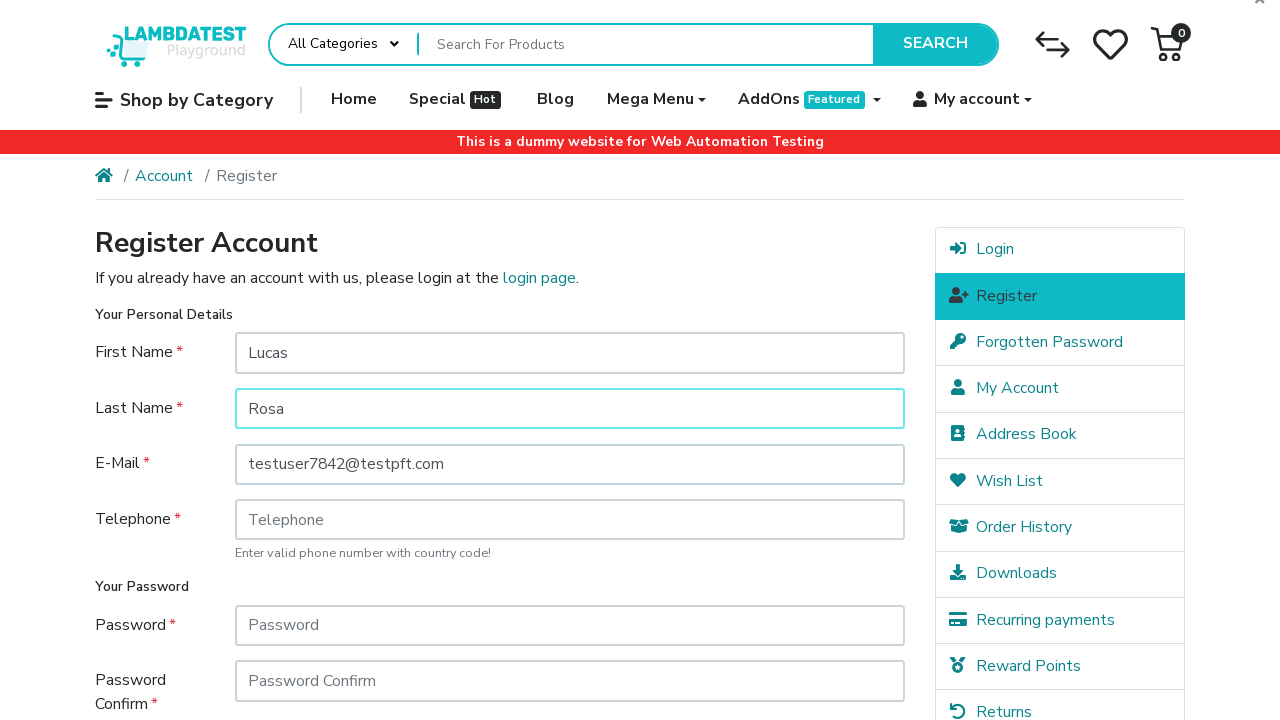

Filled telephone field with '888777666' on #input-telephone
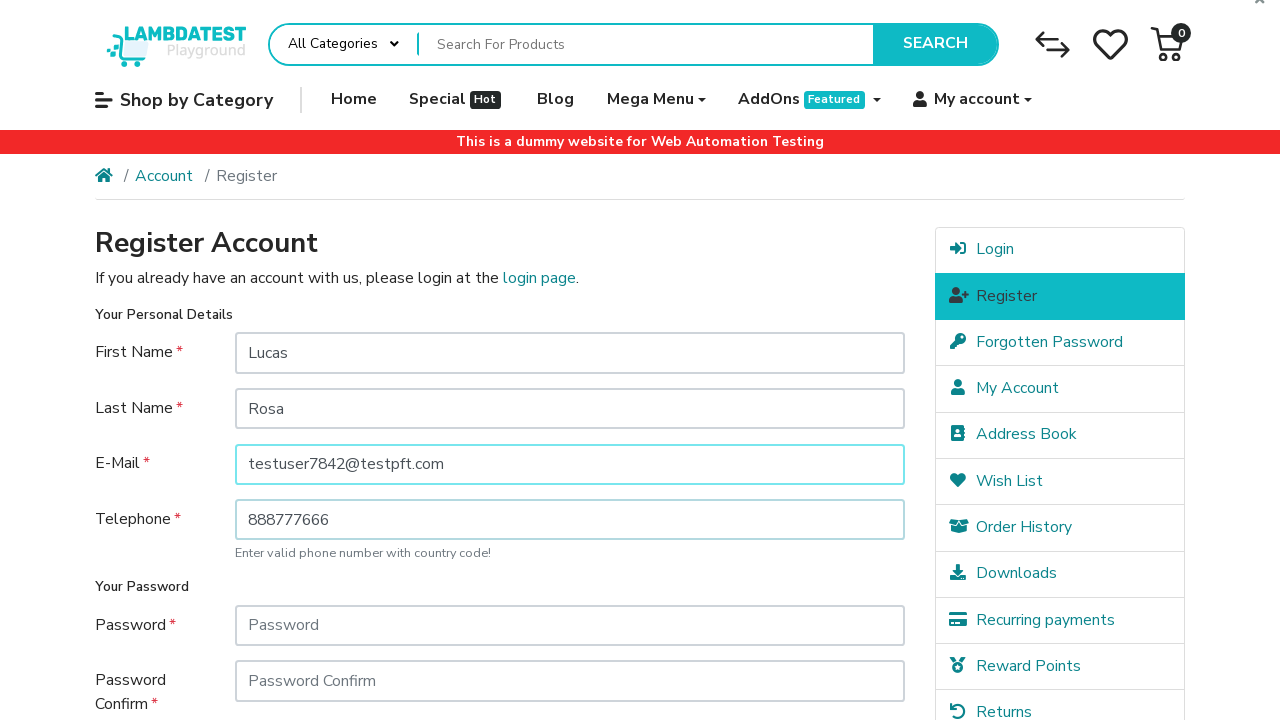

Filled password field with '123456' on #input-password
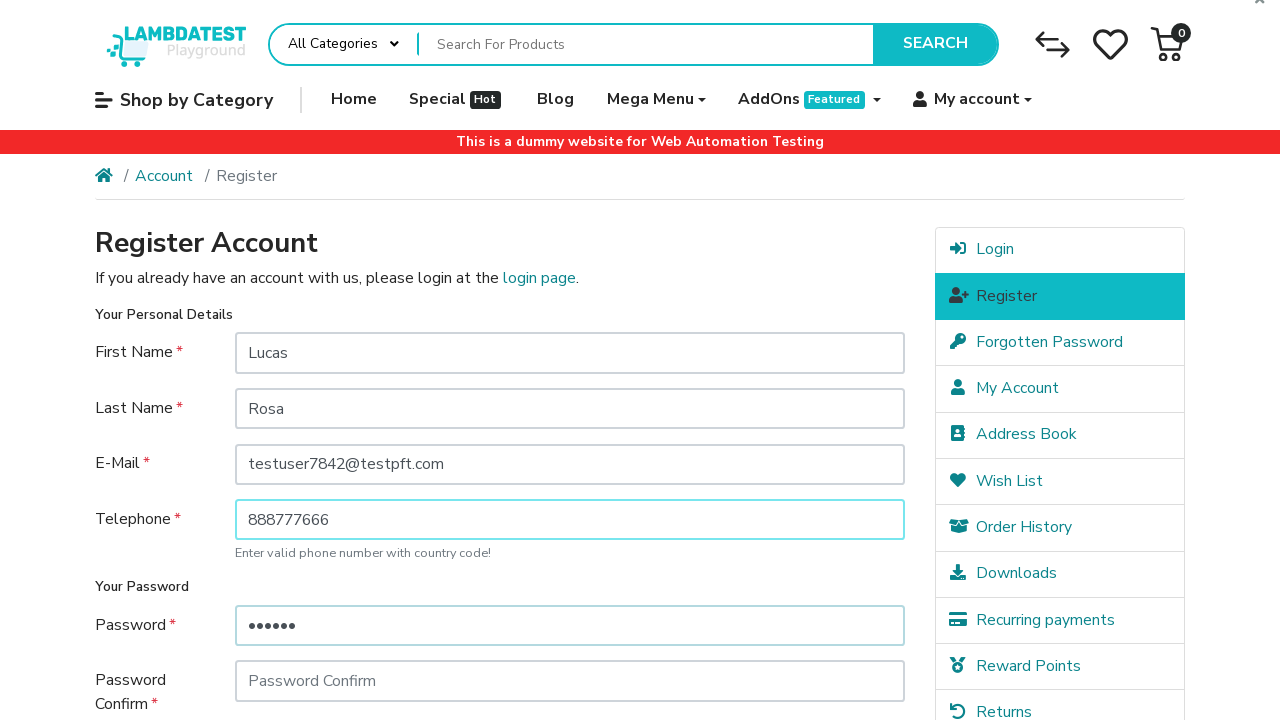

Filled password confirmation field with '123456' on #input-confirm
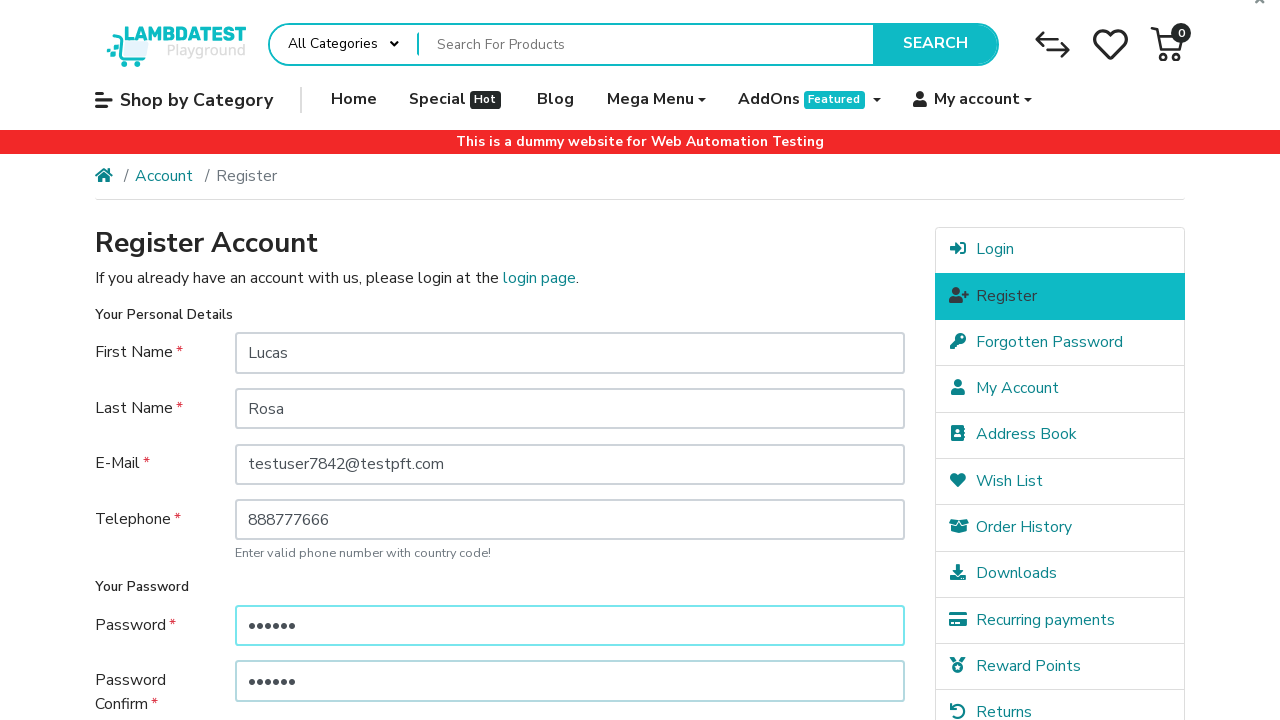

Clicked newsletter subscription 'Yes' option at (274, 514) on xpath=//label[@for='input-newsletter-yes']
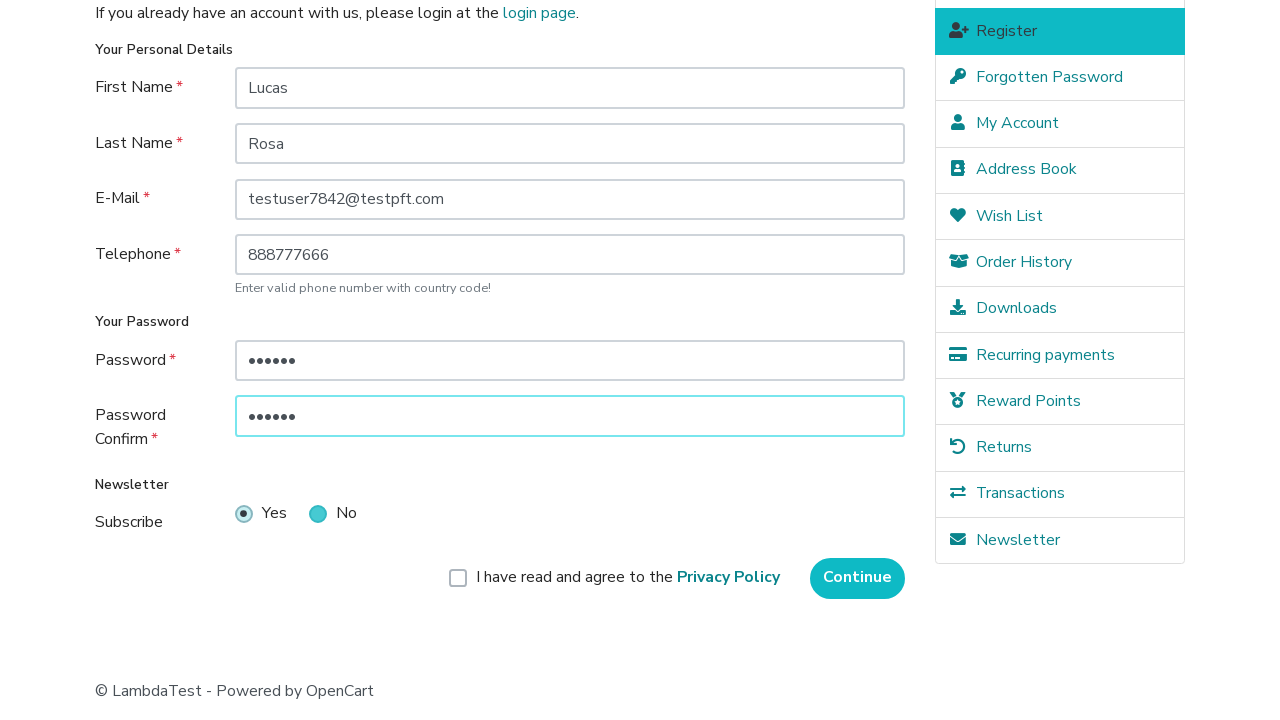

Clicked agree to terms checkbox at (628, 578) on xpath=//label[@for='input-agree']
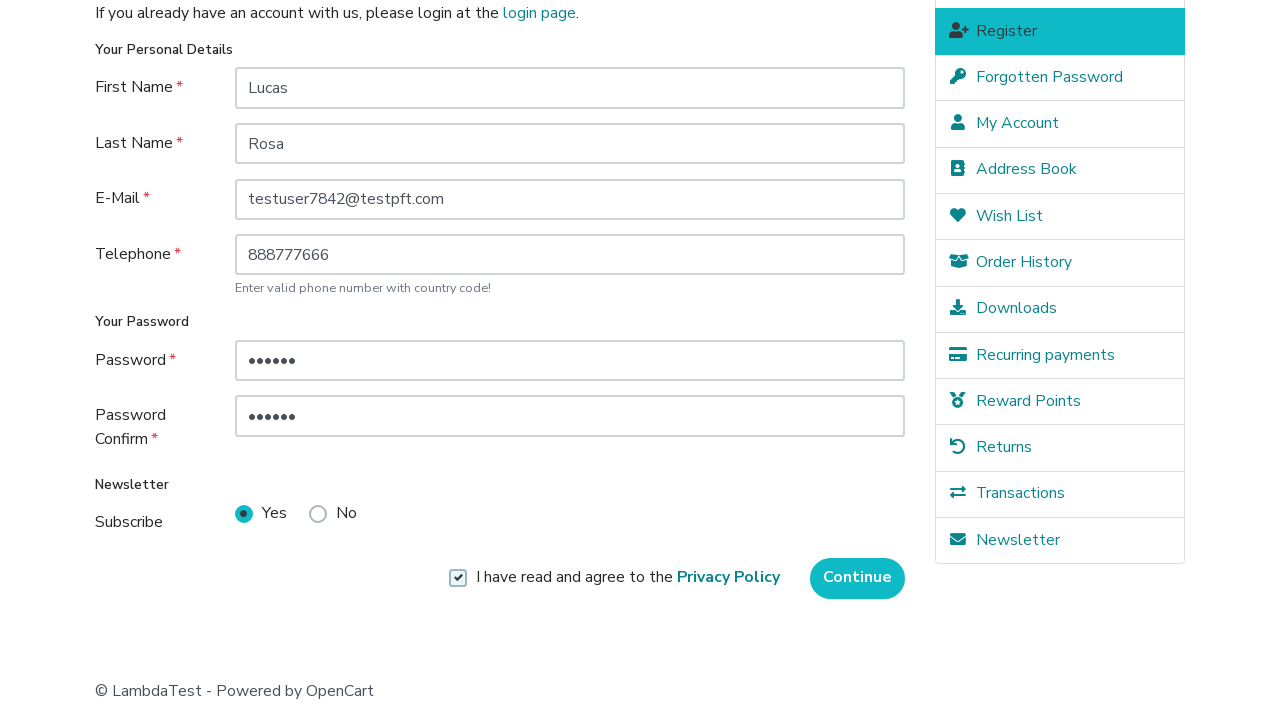

Clicked Continue button to submit registration form at (858, 578) on xpath=//input[@value='Continue']
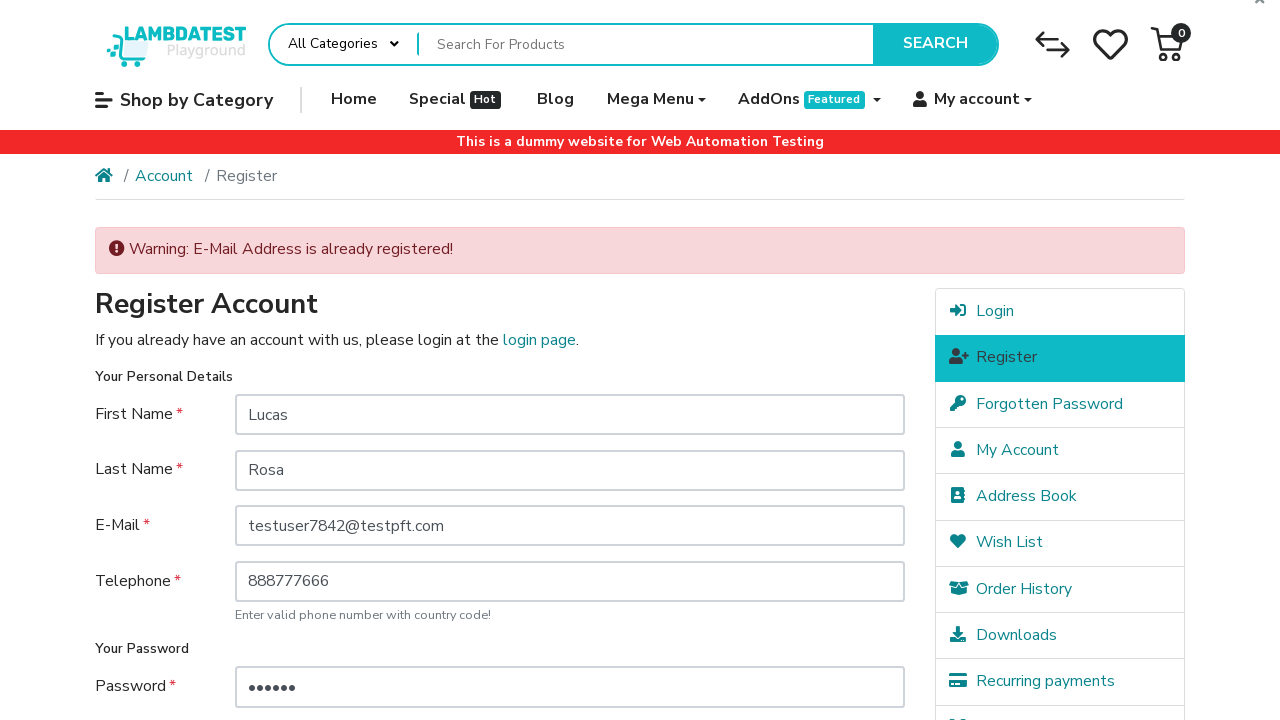

Waited for page load to complete after registration submission
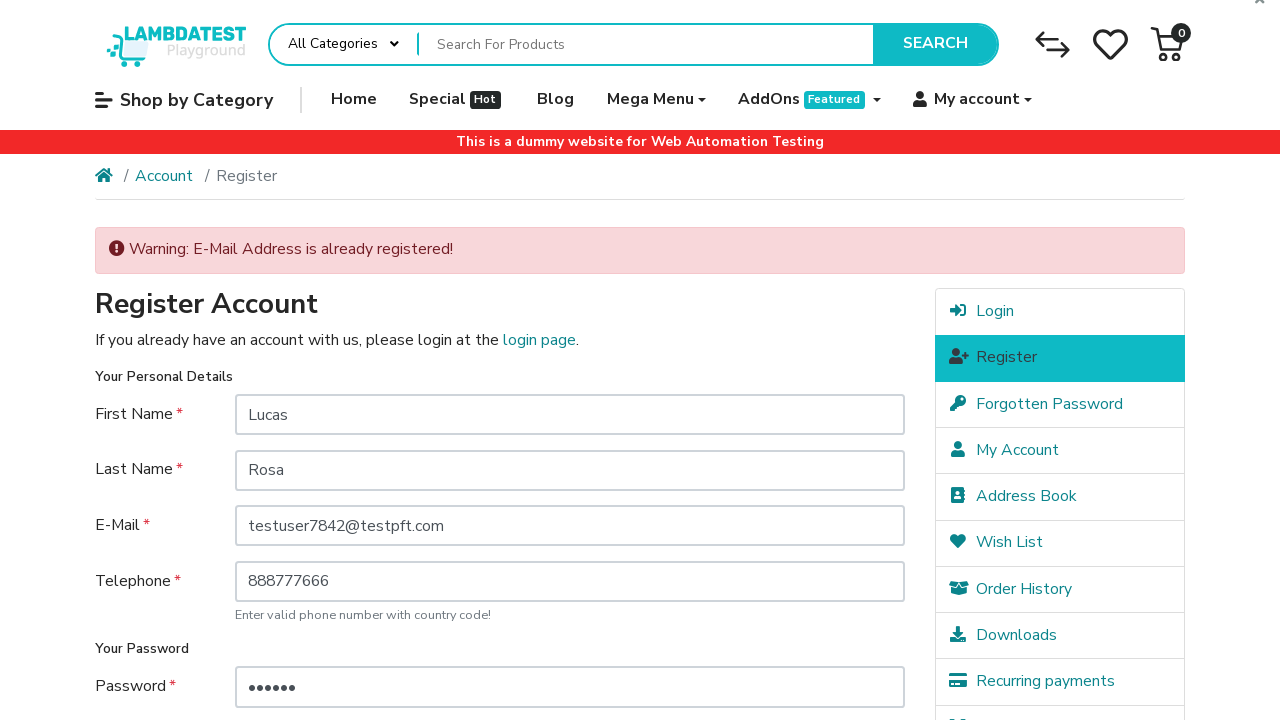

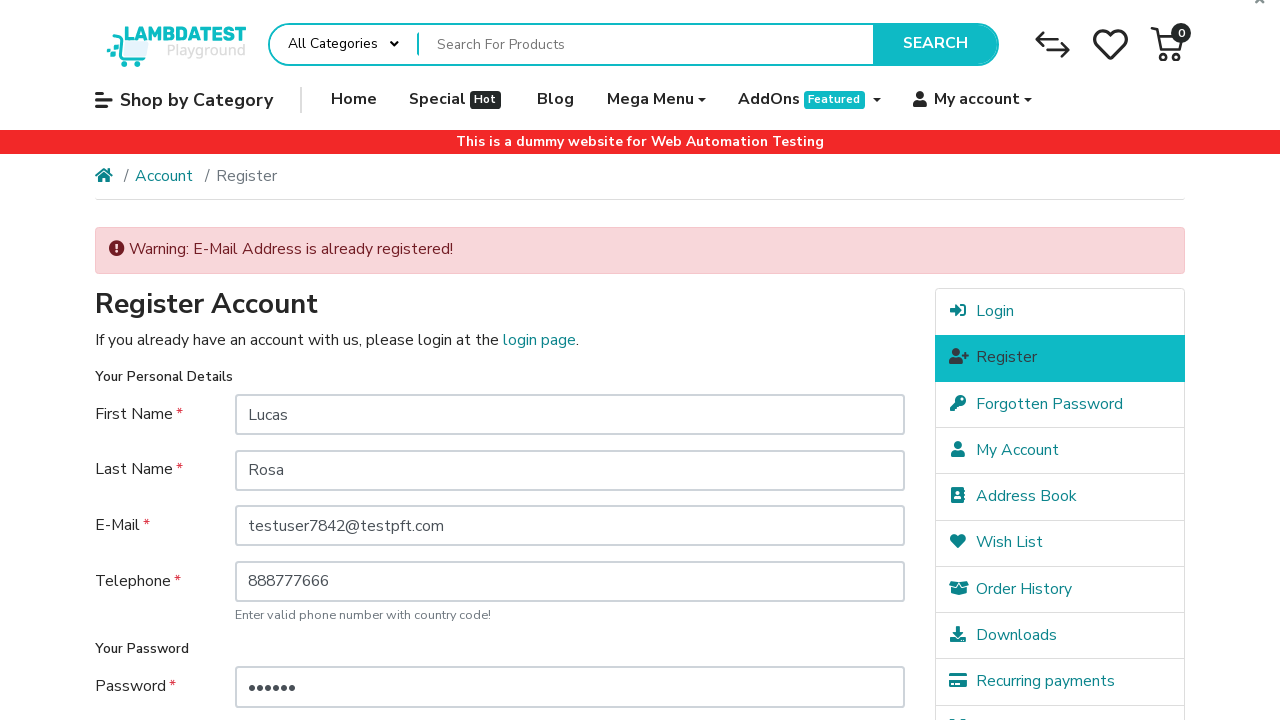